Tests frame navigation on the Heroku test app by clicking on nested frames link, returning to frames page, then clicking on iFrame link and interacting with a button element.

Starting URL: https://the-internet.herokuapp.com/frames

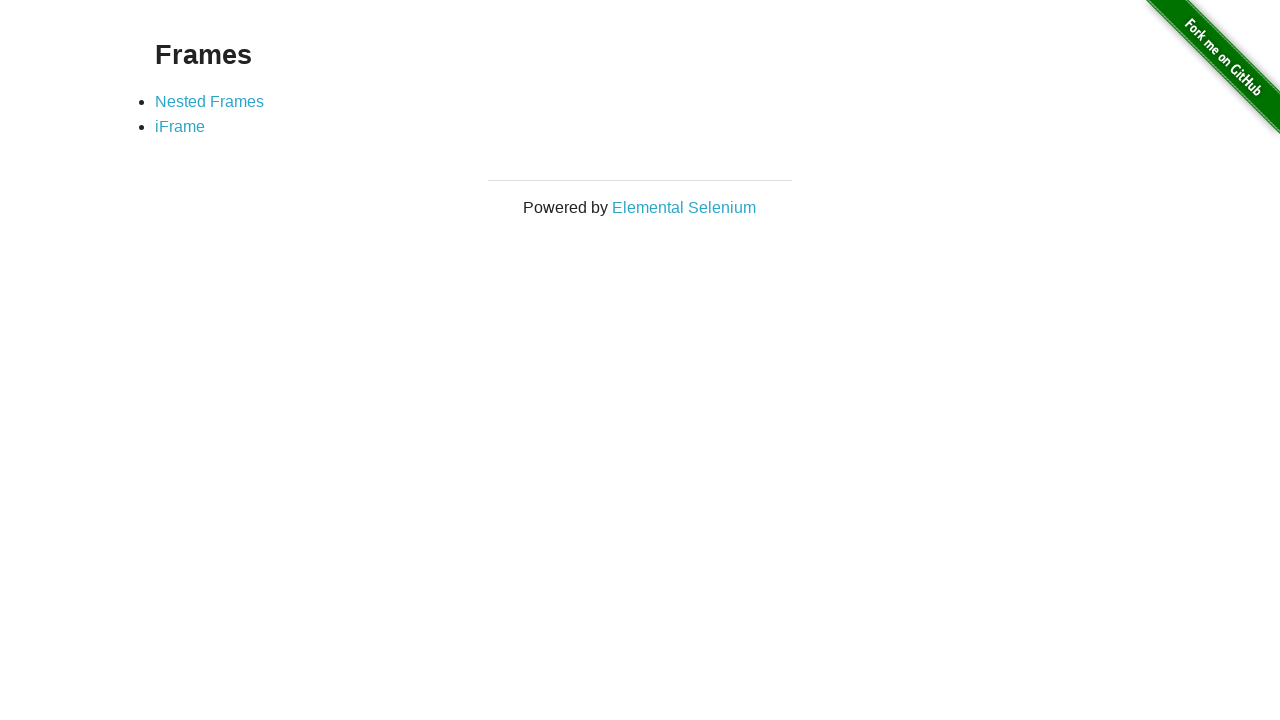

Clicked on Nested Frames link at (210, 101) on xpath=//*[@id='content']/div/ul/li[1]/a
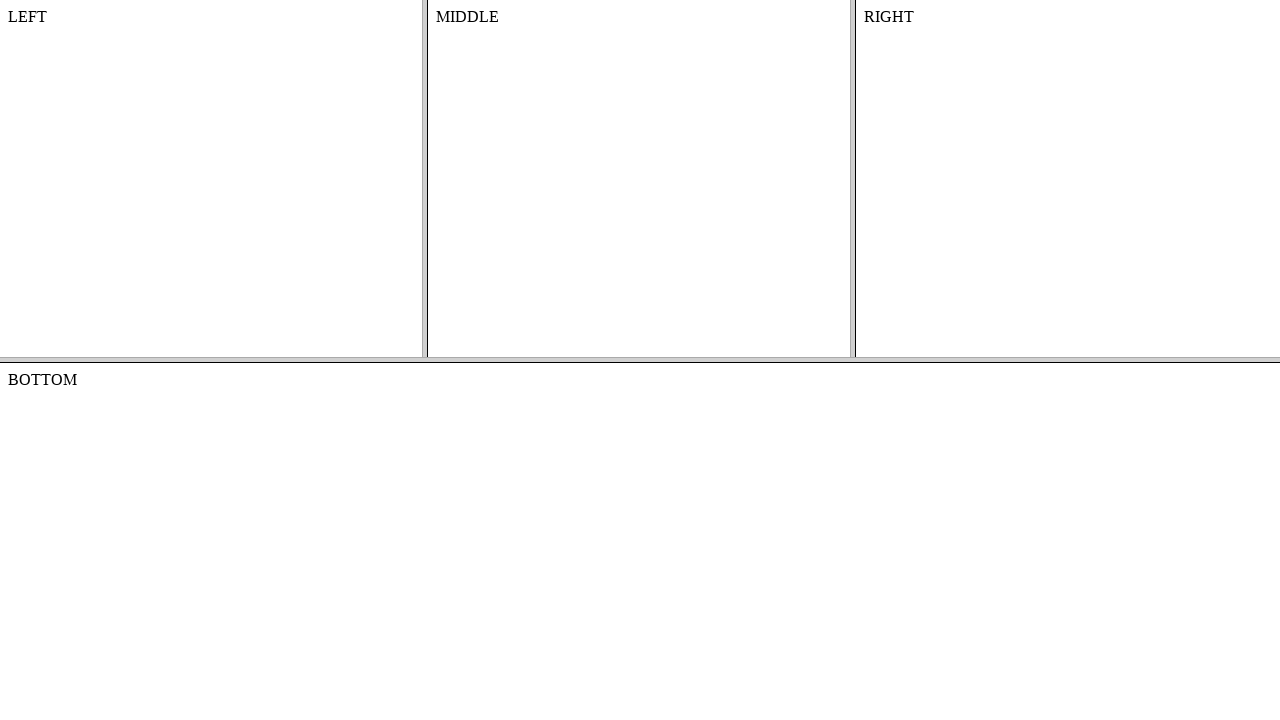

Navigated back to frames page
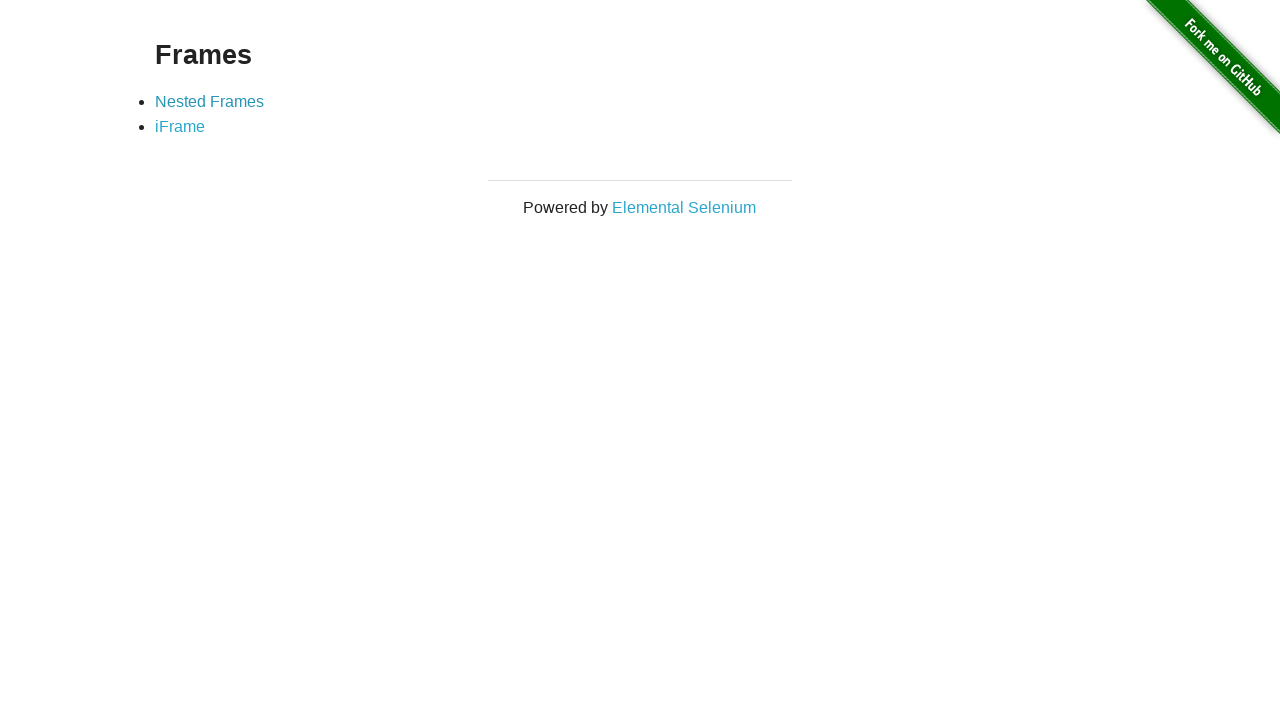

Clicked on iFrame link at (180, 127) on xpath=//*[@id='content']/div/ul/li[2]/a
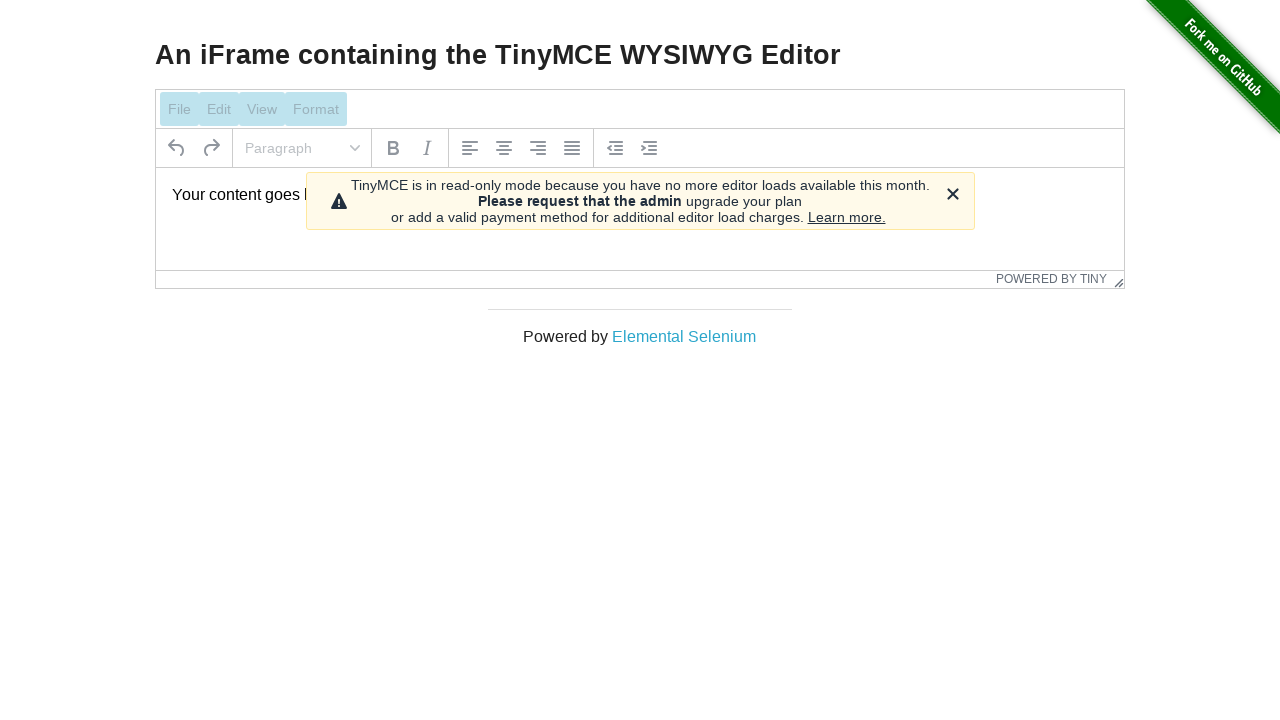

Clicked on button element in editor toolbar at (952, 194) on xpath=/html/body/div[4]/div/div/button
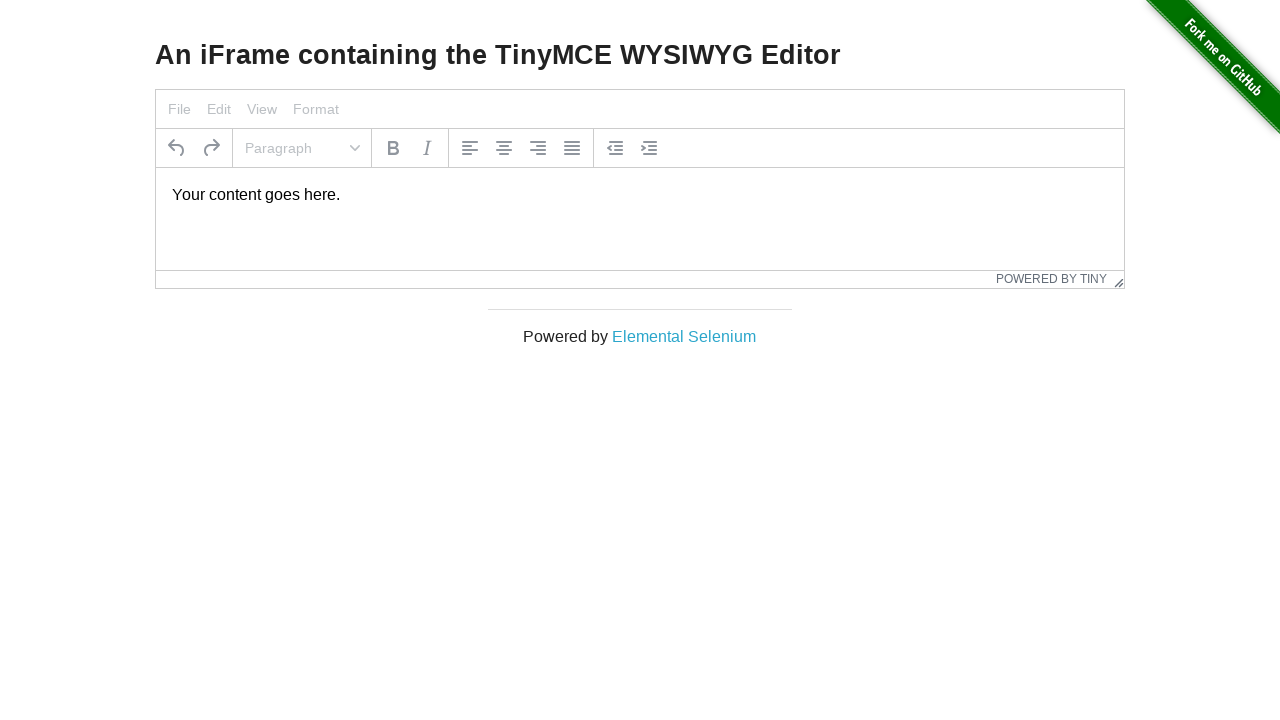

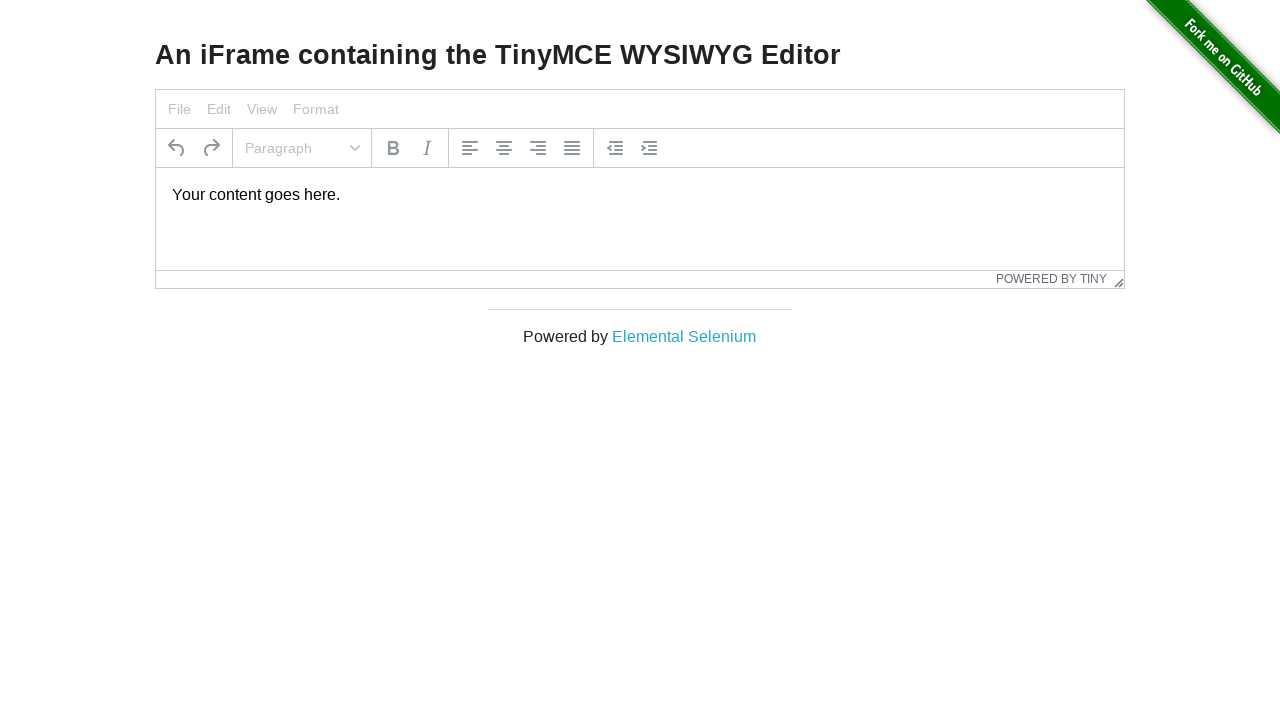